Basic smoke test that navigates to Snapdeal homepage and verifies the page loads successfully

Starting URL: https://www.snapdeal.com/

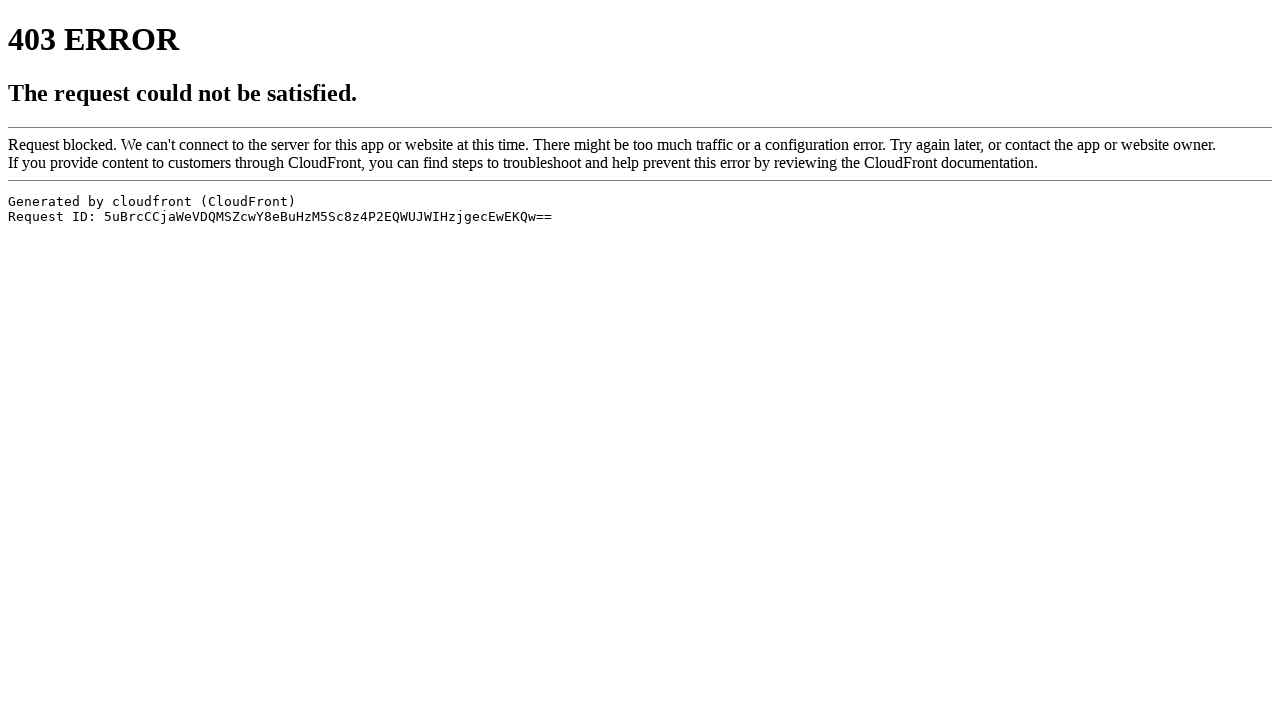

Navigated to Snapdeal homepage
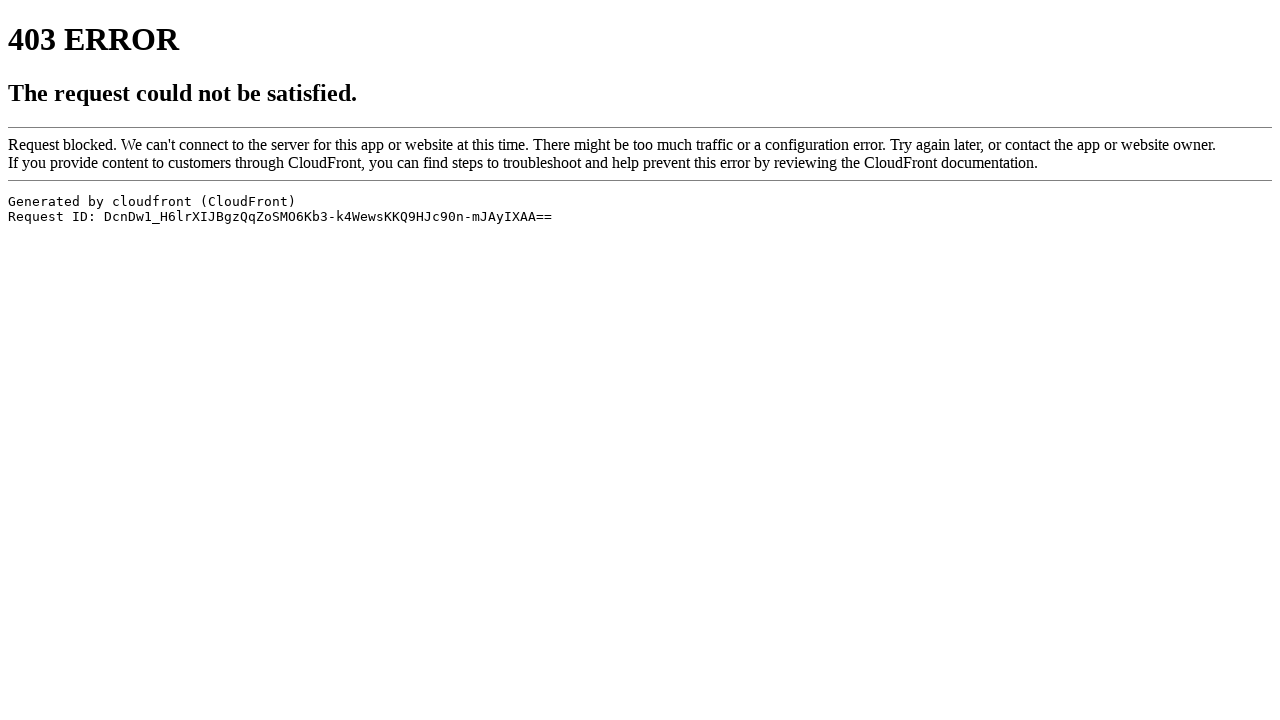

Page DOM content loaded
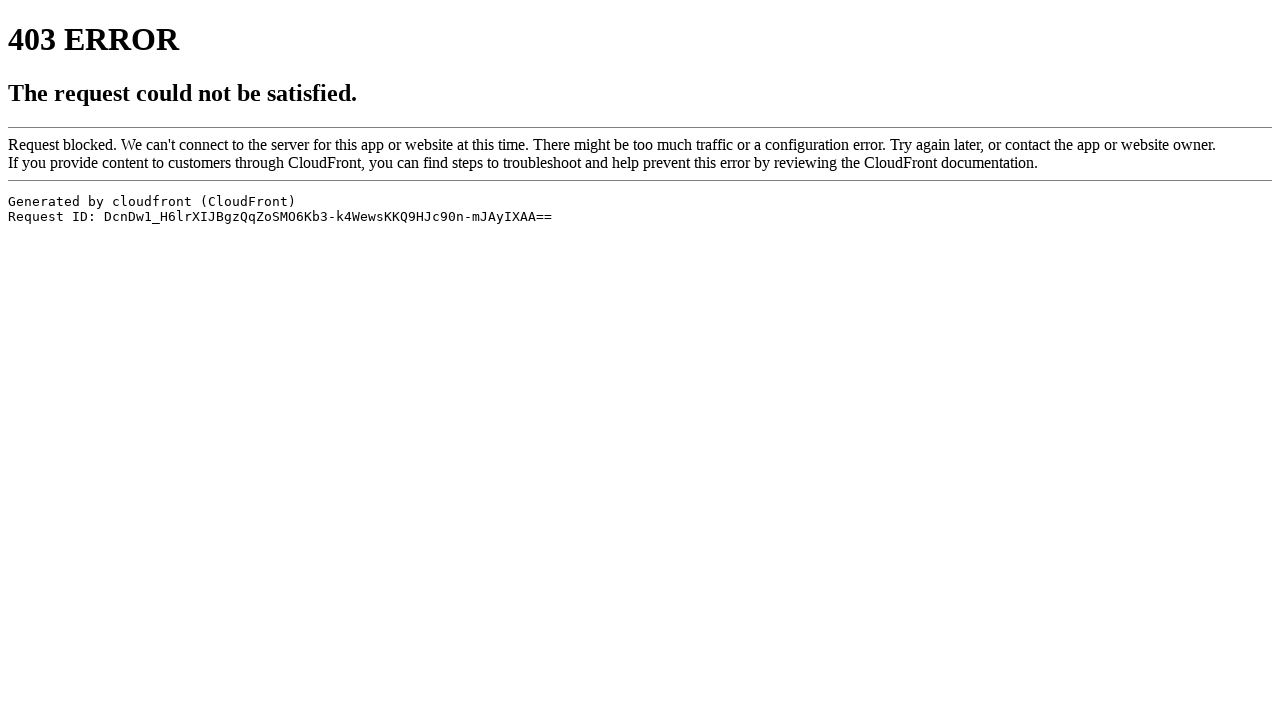

Body element is present, page loaded successfully
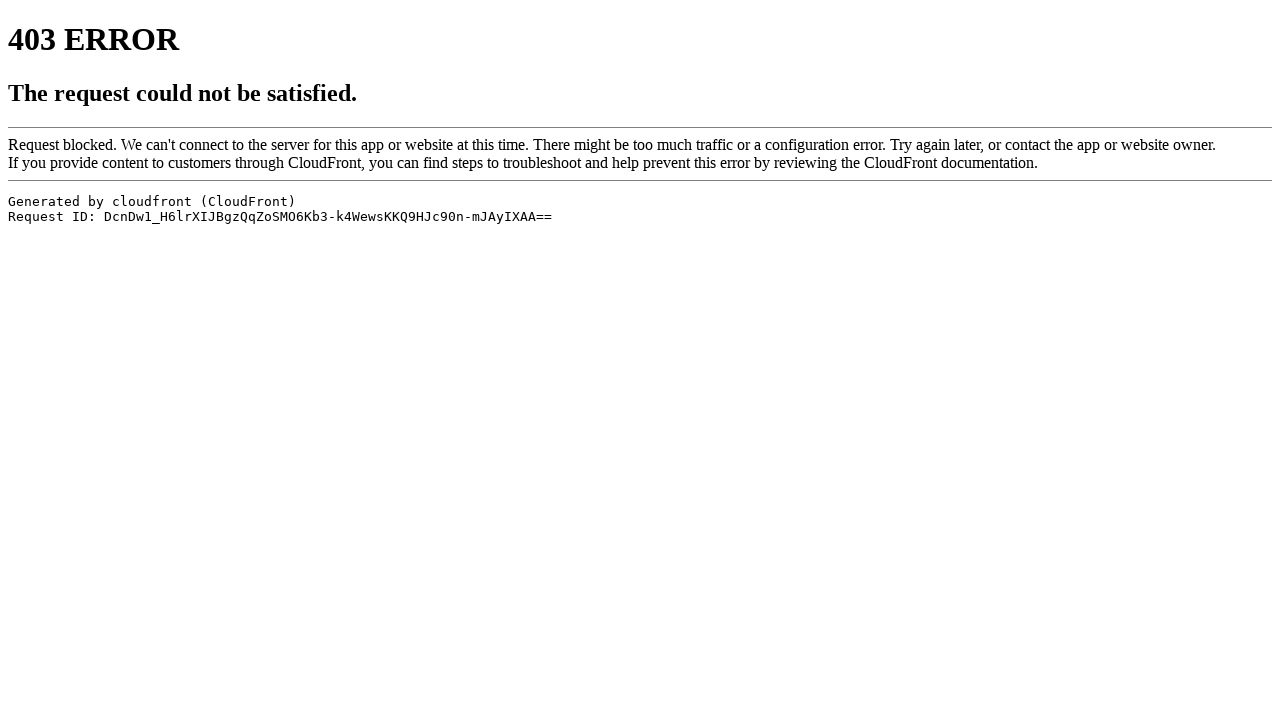

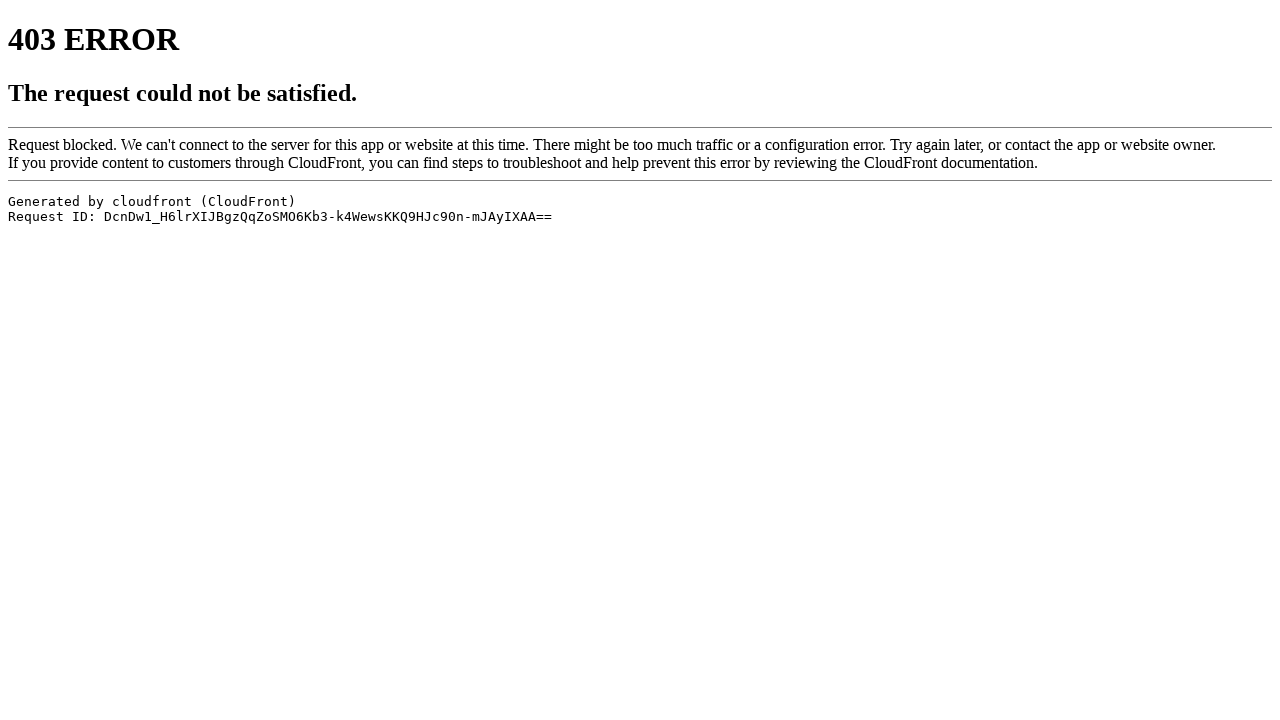